Tests dropdown selection functionality by selecting options using different methods (by index, visible text, and value) and iterating through all options to select a specific one

Starting URL: https://syntaxprojects.com/basic-select-dropdown-demo.php

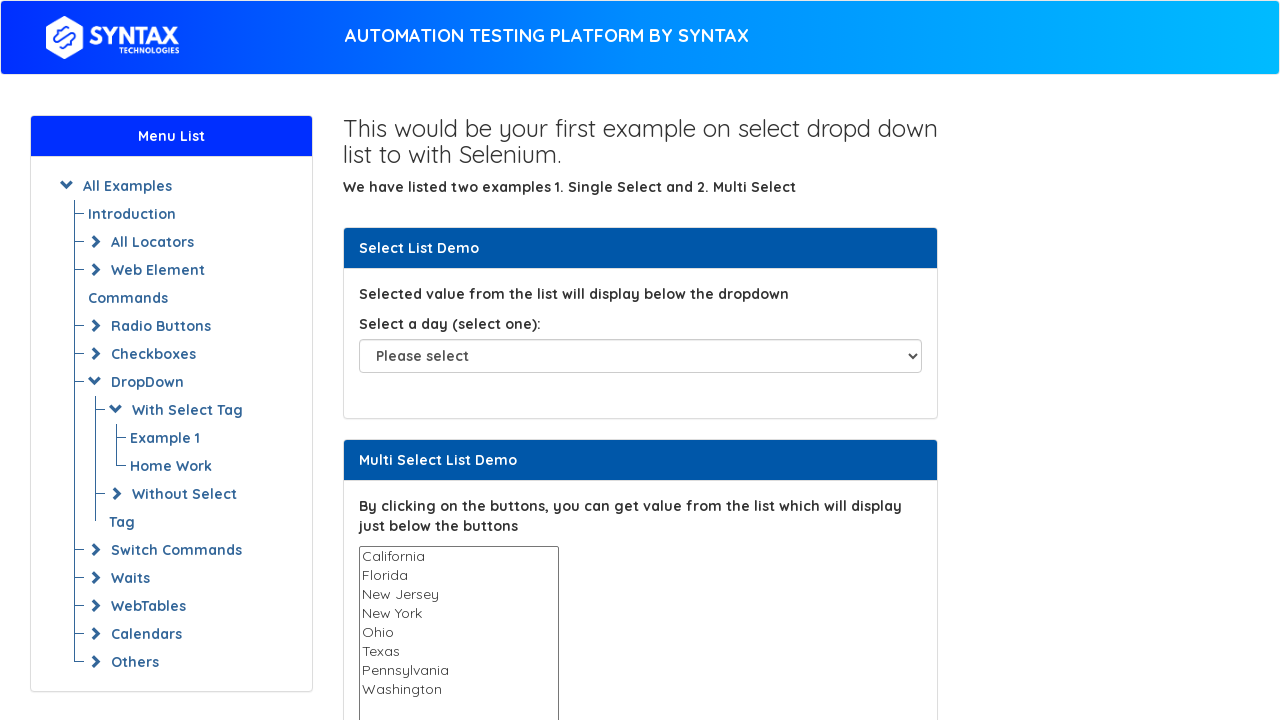

Located dropdown element with ID 'select-demo'
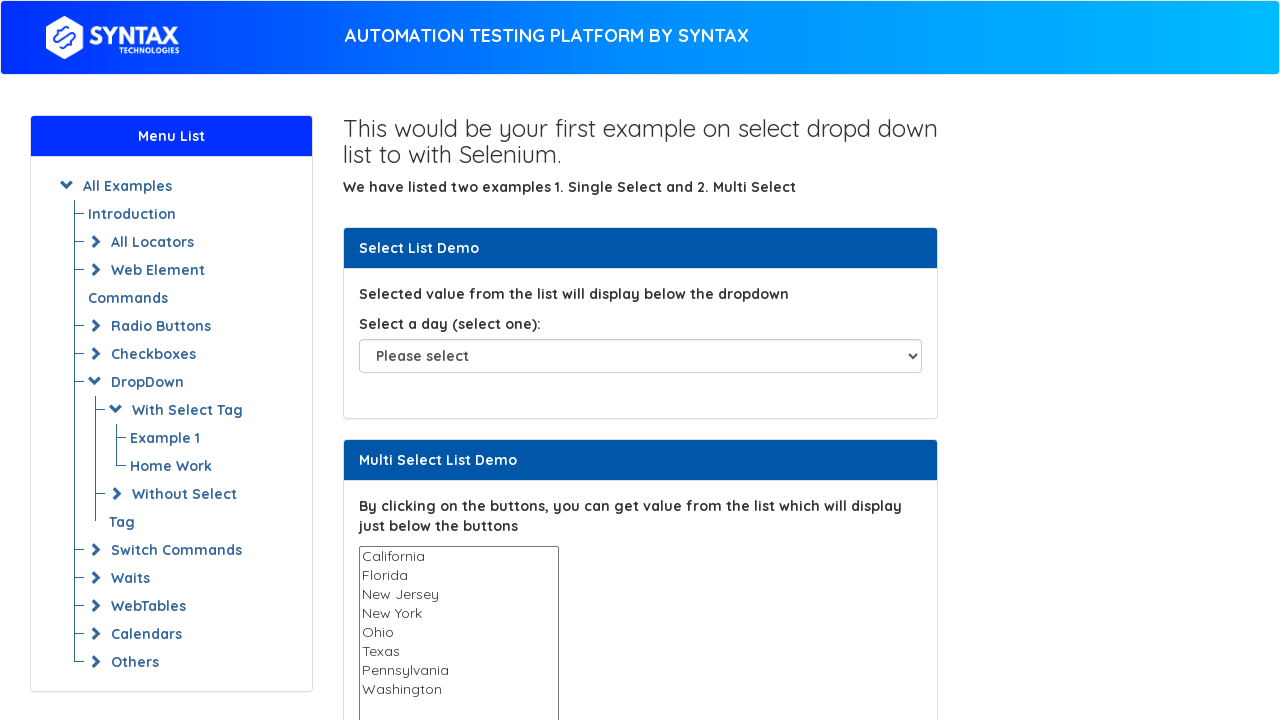

Selected dropdown option by index 5 on select#select-demo
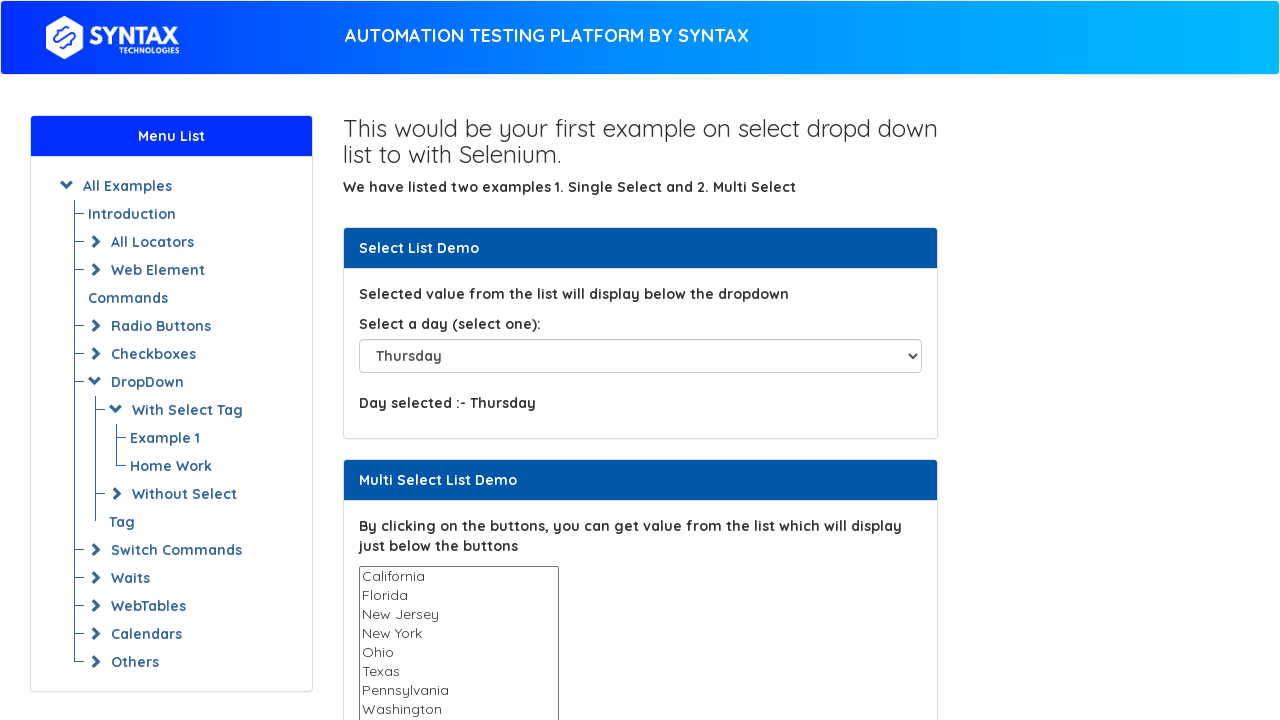

Selected dropdown option 'Saturday' by visible text on select#select-demo
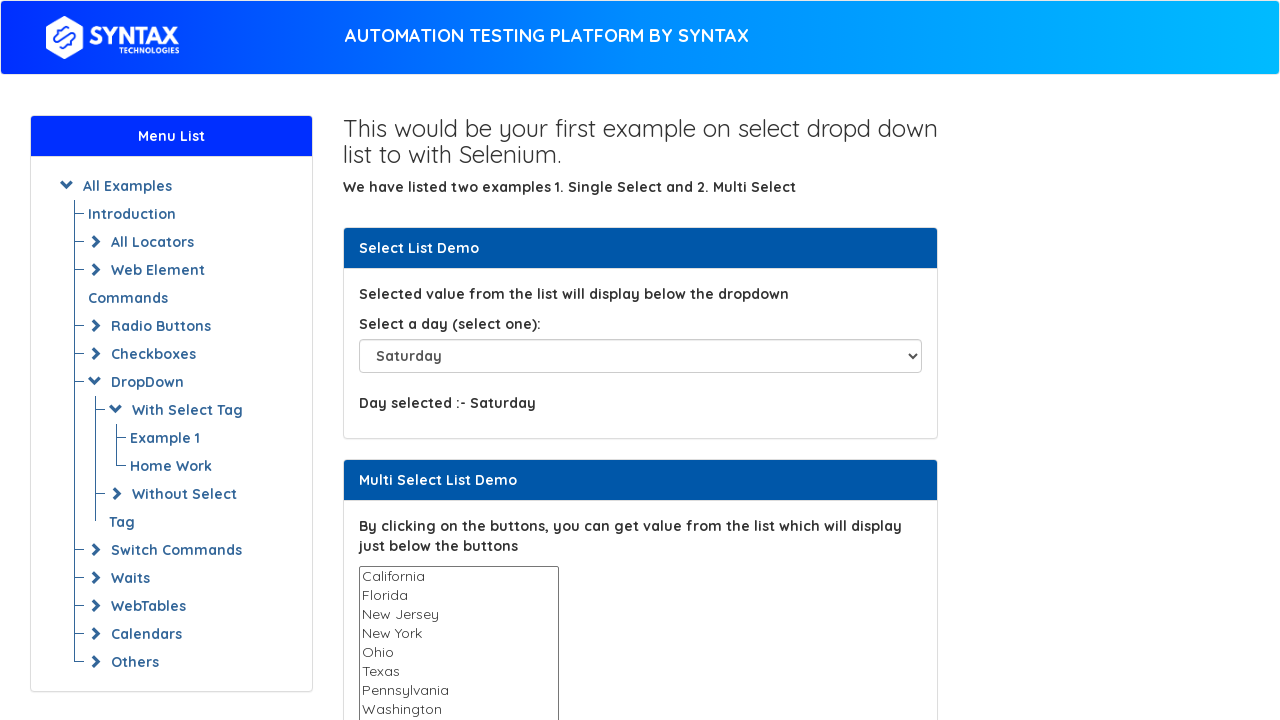

Waited 3 seconds between dropdown selections
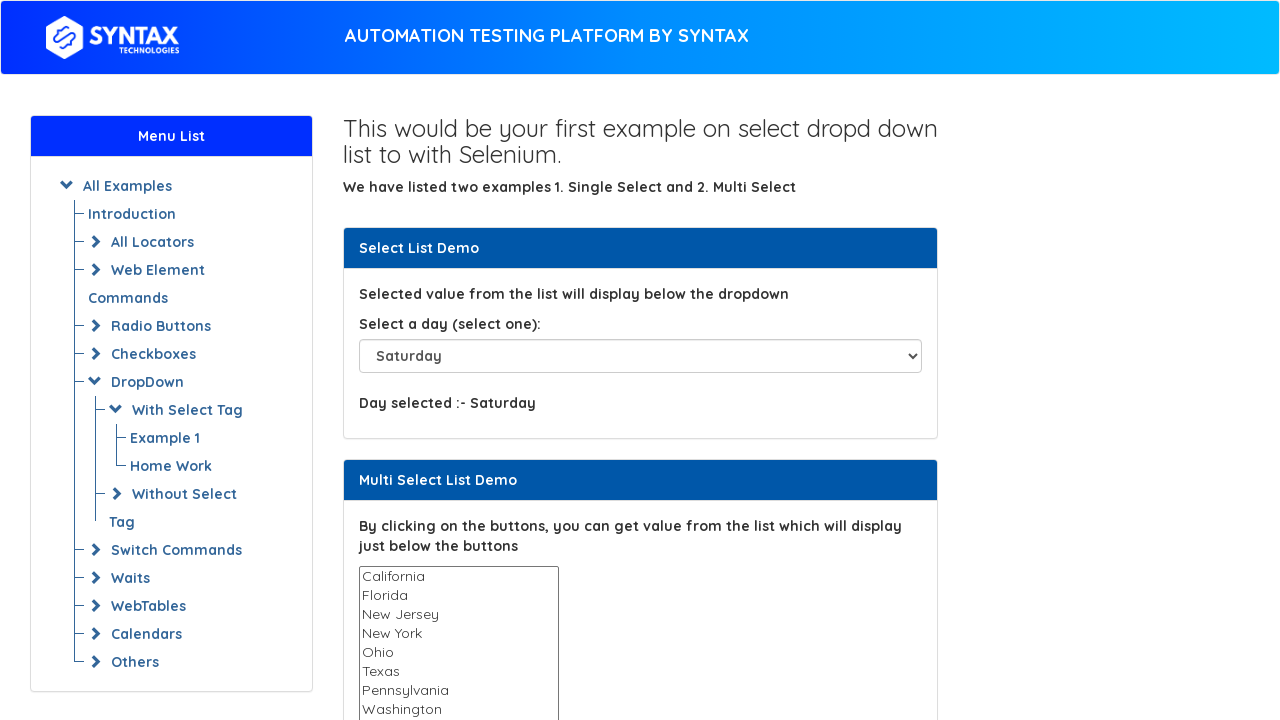

Selected dropdown option 'Sunday' by value on select#select-demo
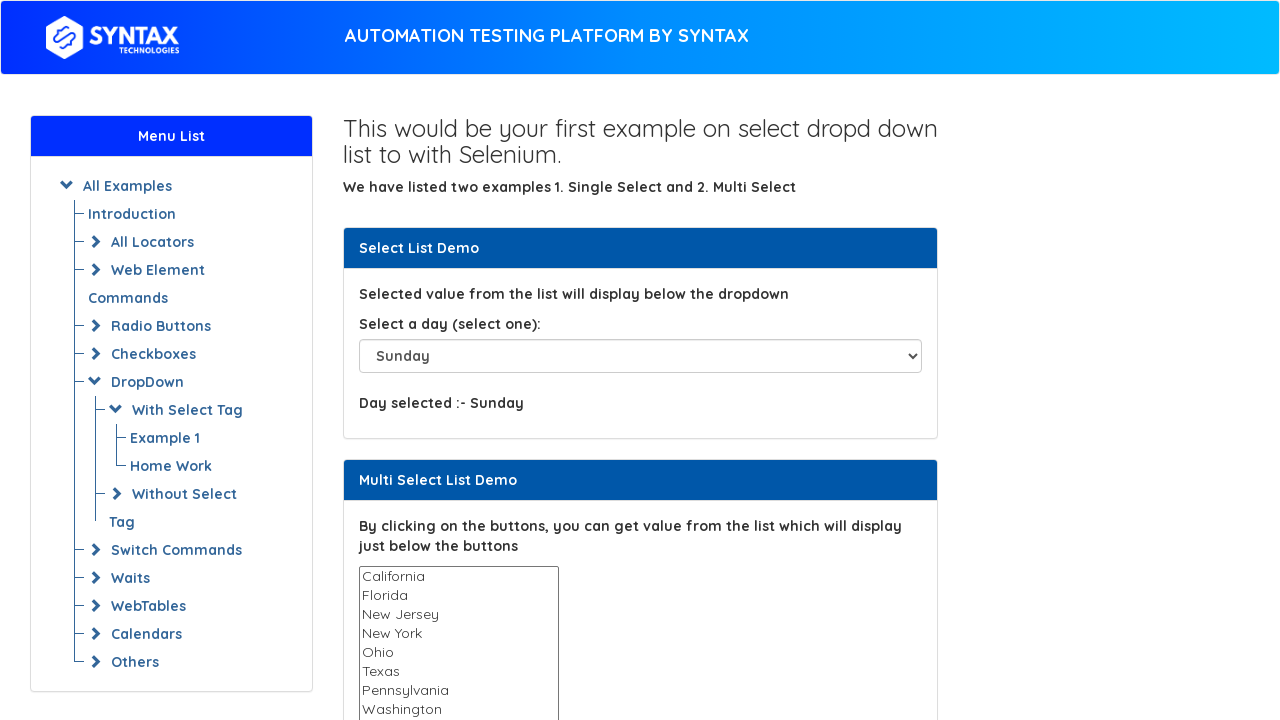

Retrieved all dropdown options
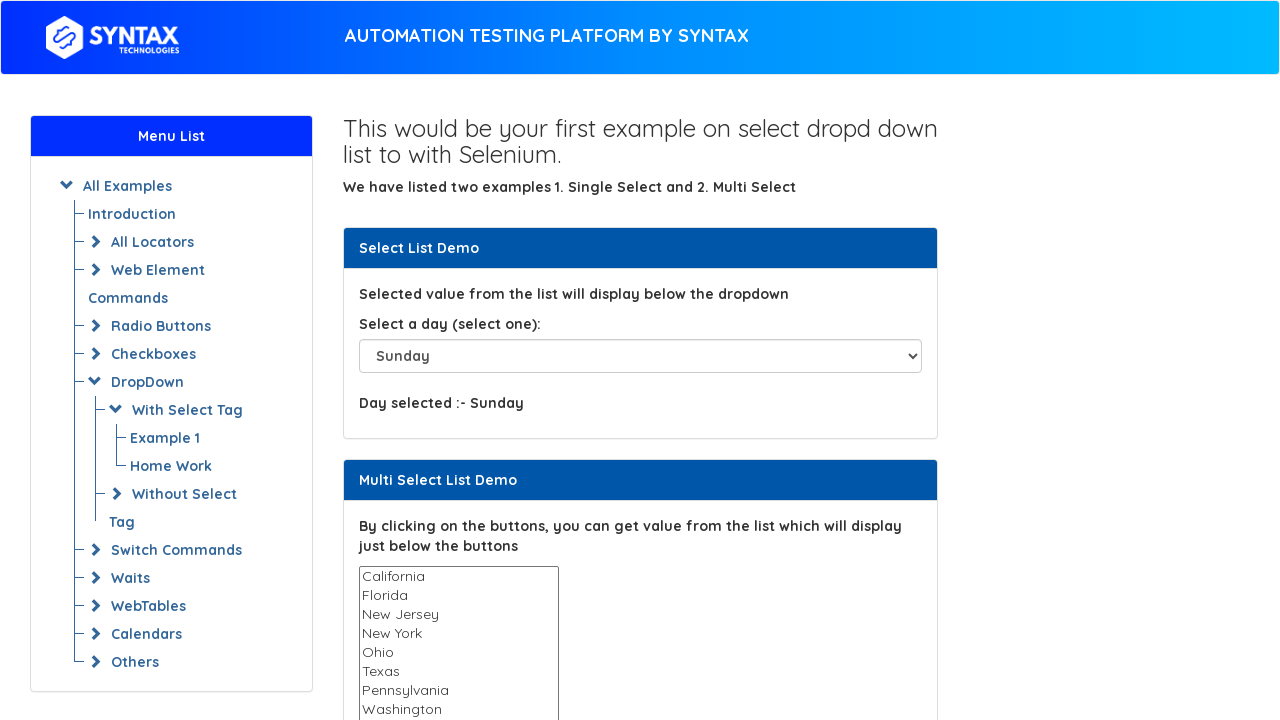

Selected dropdown option 'Friday' by iterating through options on select#select-demo
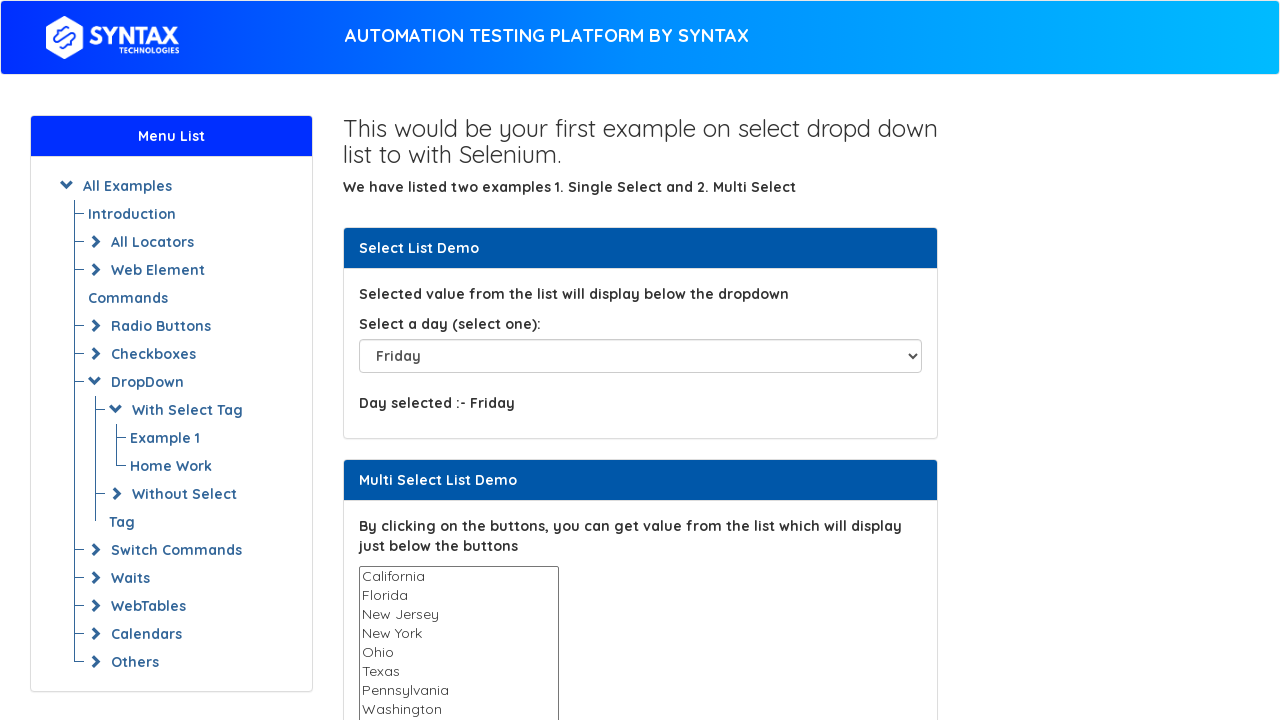

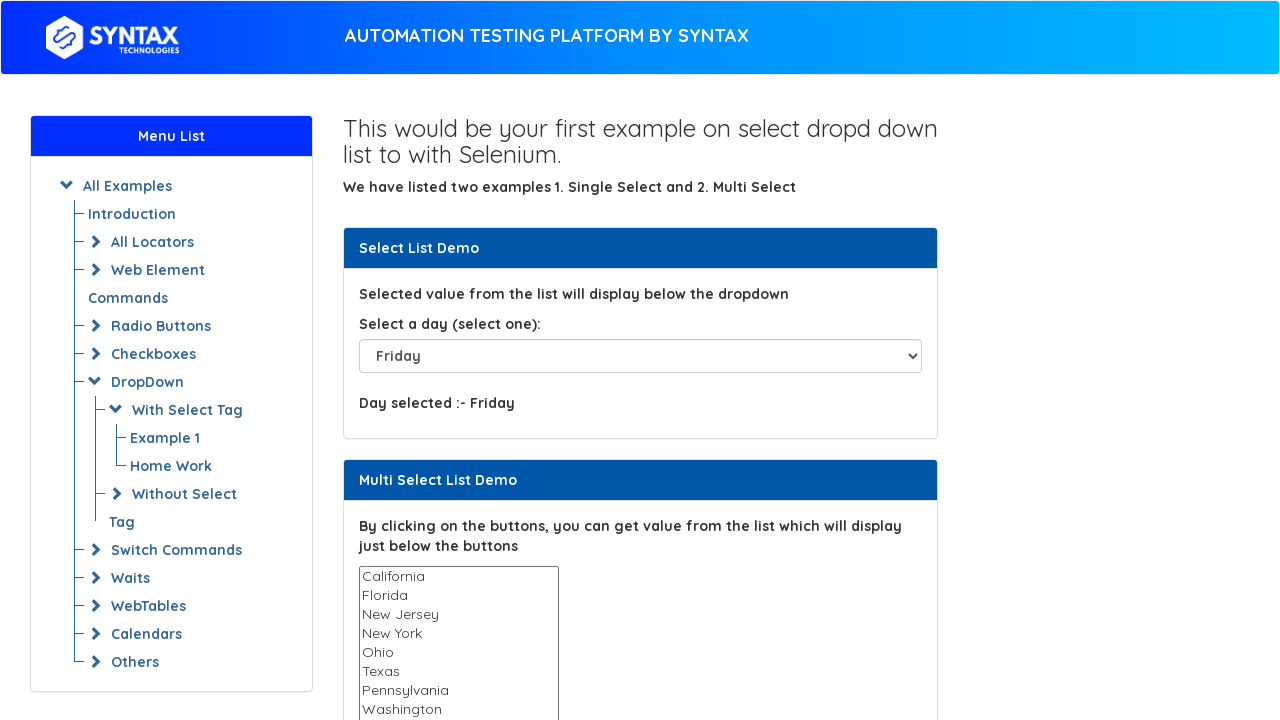